Tests an e-commerce site by searching for products with "ca" keyword, verifying search results, and adding specific items to cart

Starting URL: https://rahulshettyacademy.com/seleniumPractise/#/

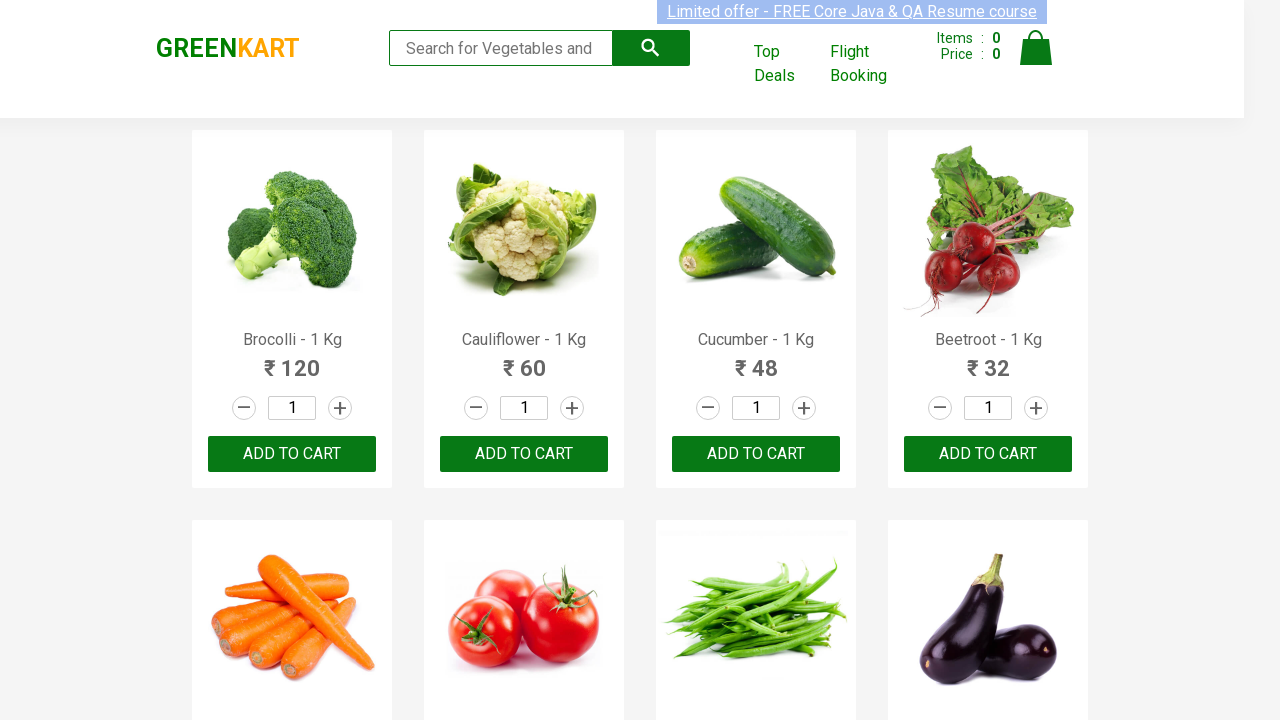

Filled search field with 'ca' keyword on .search-keyword
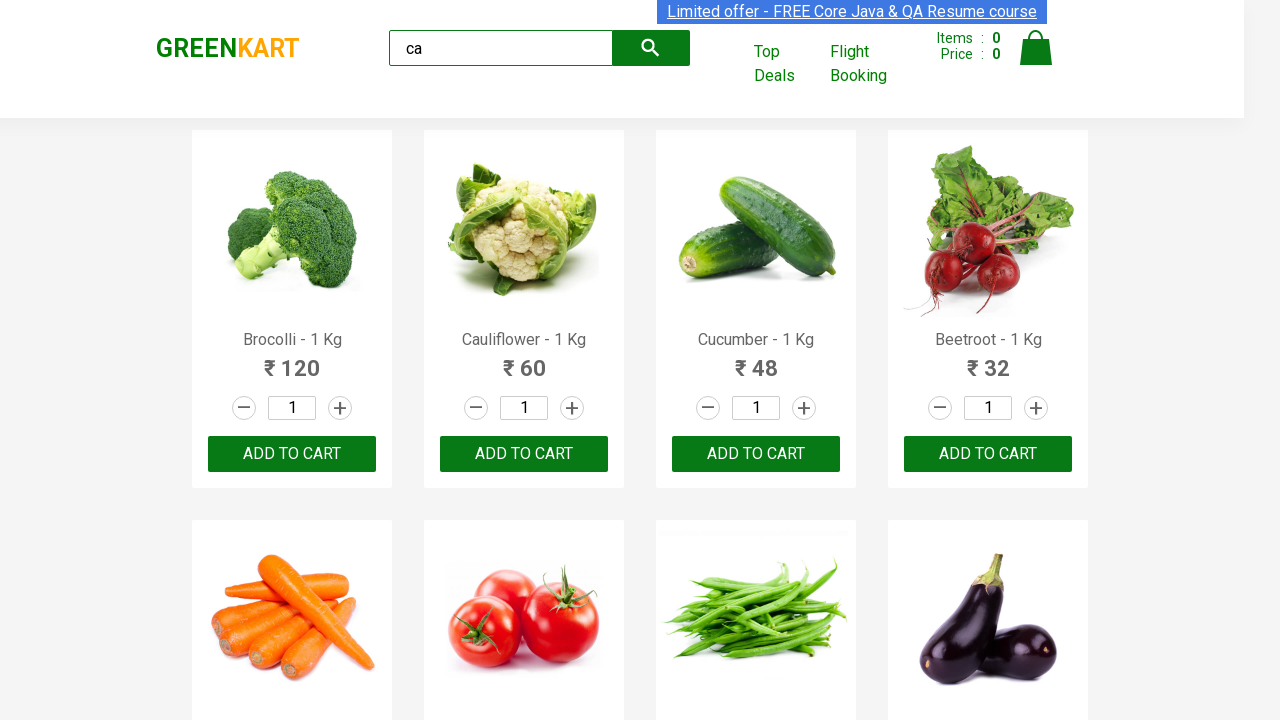

Waited 2 seconds for products to filter
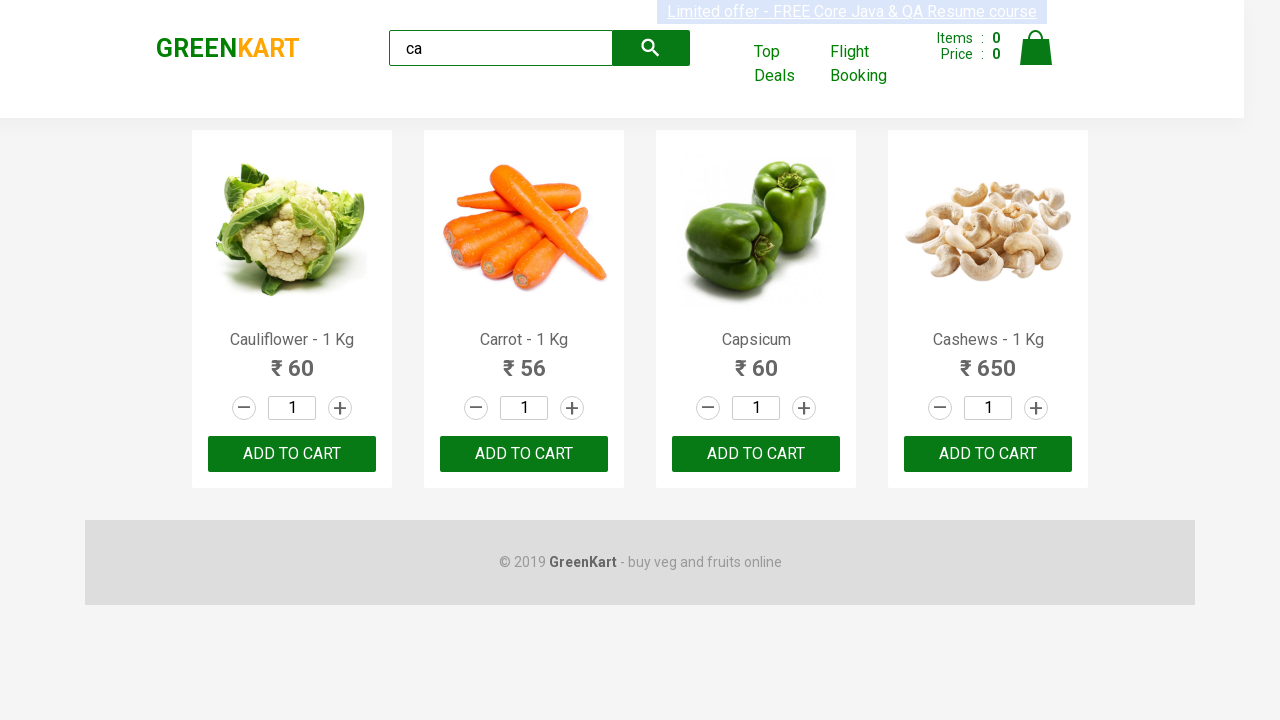

Verified 4 visible products found
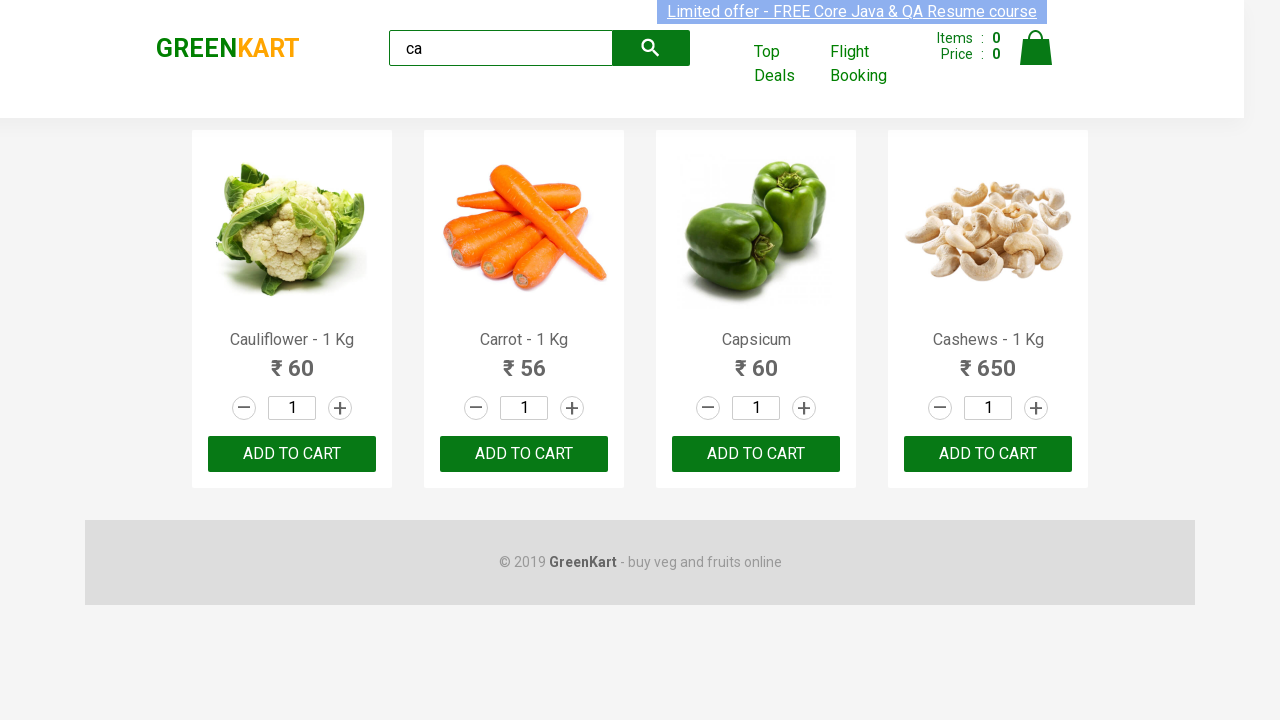

Verified products container contains 4 products
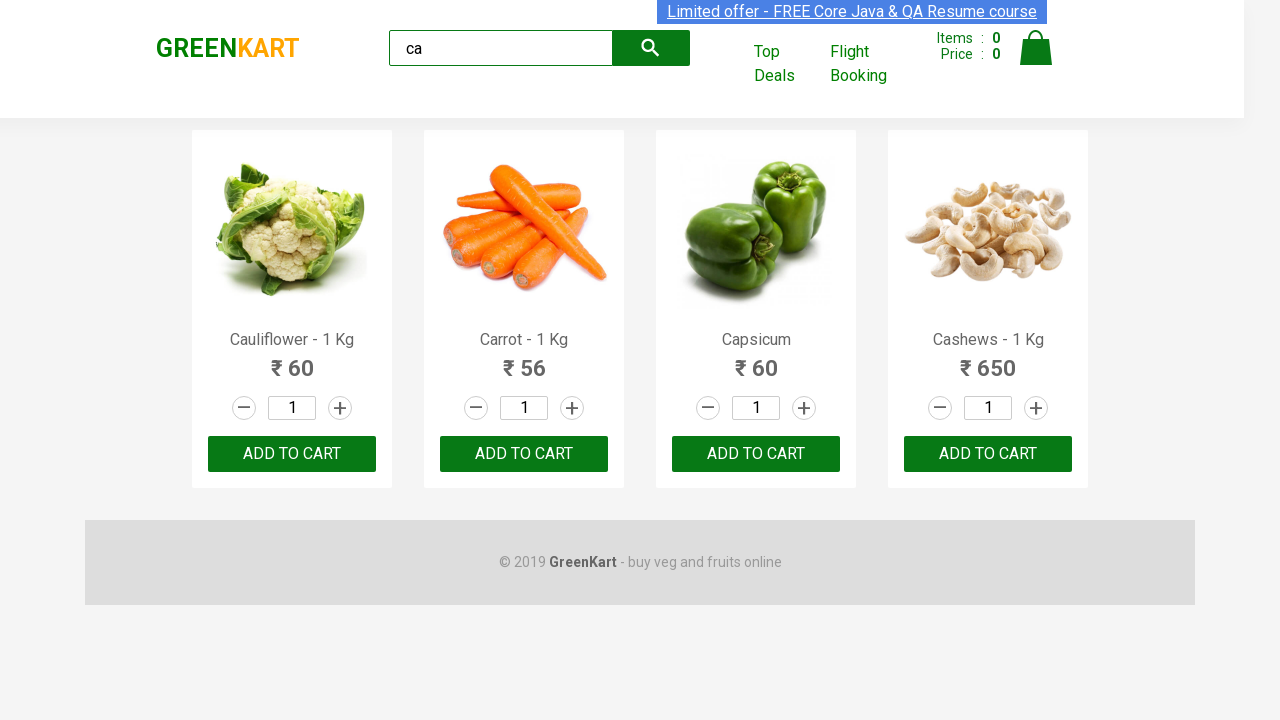

Clicked ADD TO CART on second product at (524, 454) on .products .product >> nth=1 >> text=ADD TO CART
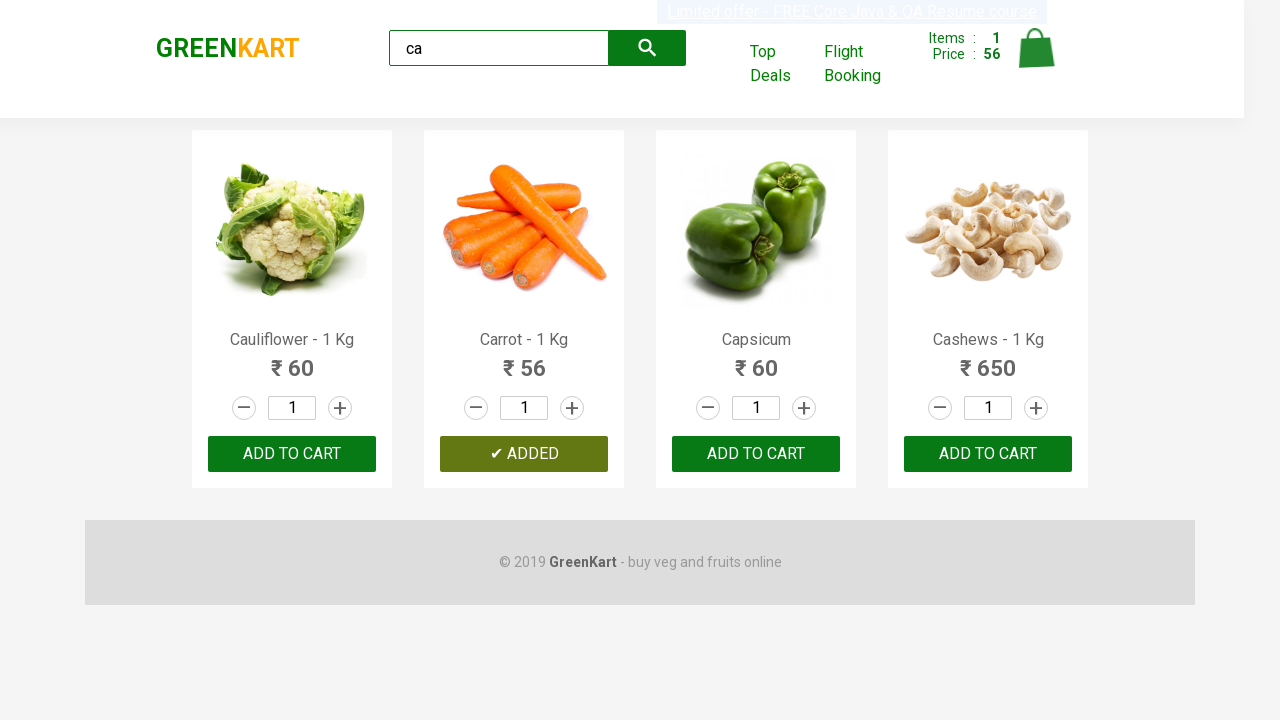

Clicked ADD TO CART on Cashews product at (988, 454) on .products .product >> nth=3 >> button
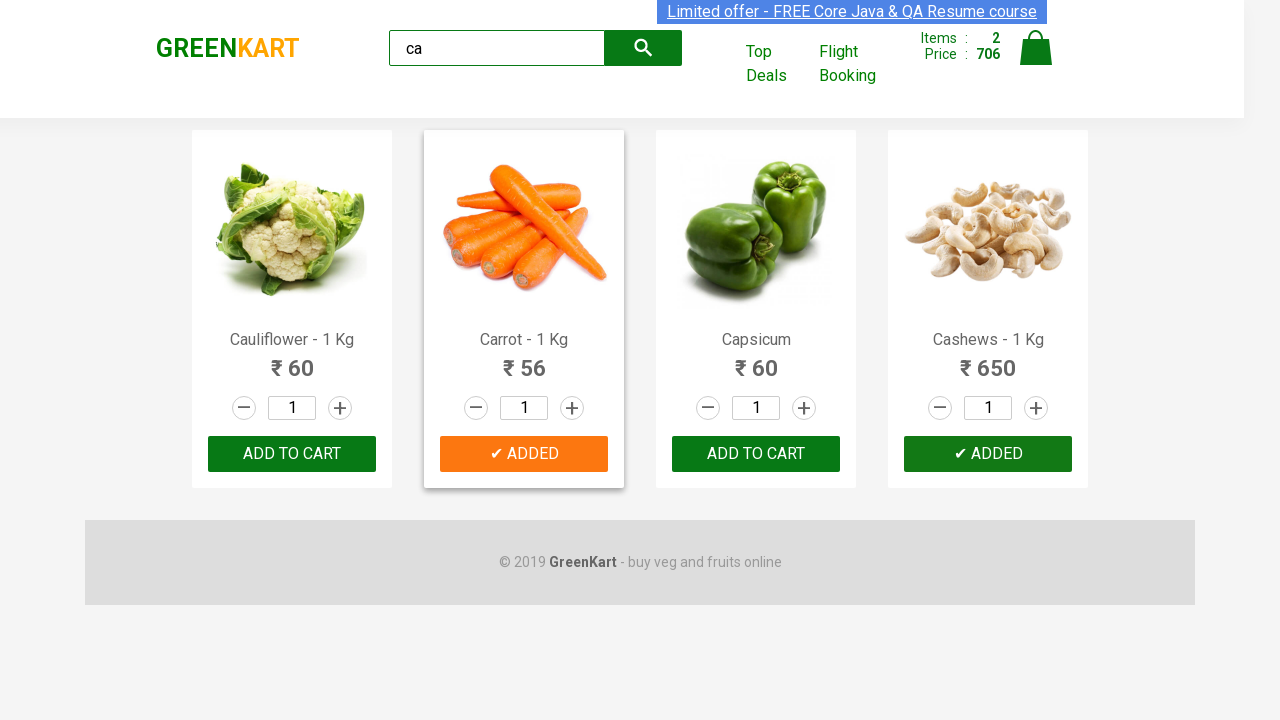

Verified brand text is 'GREENKART'
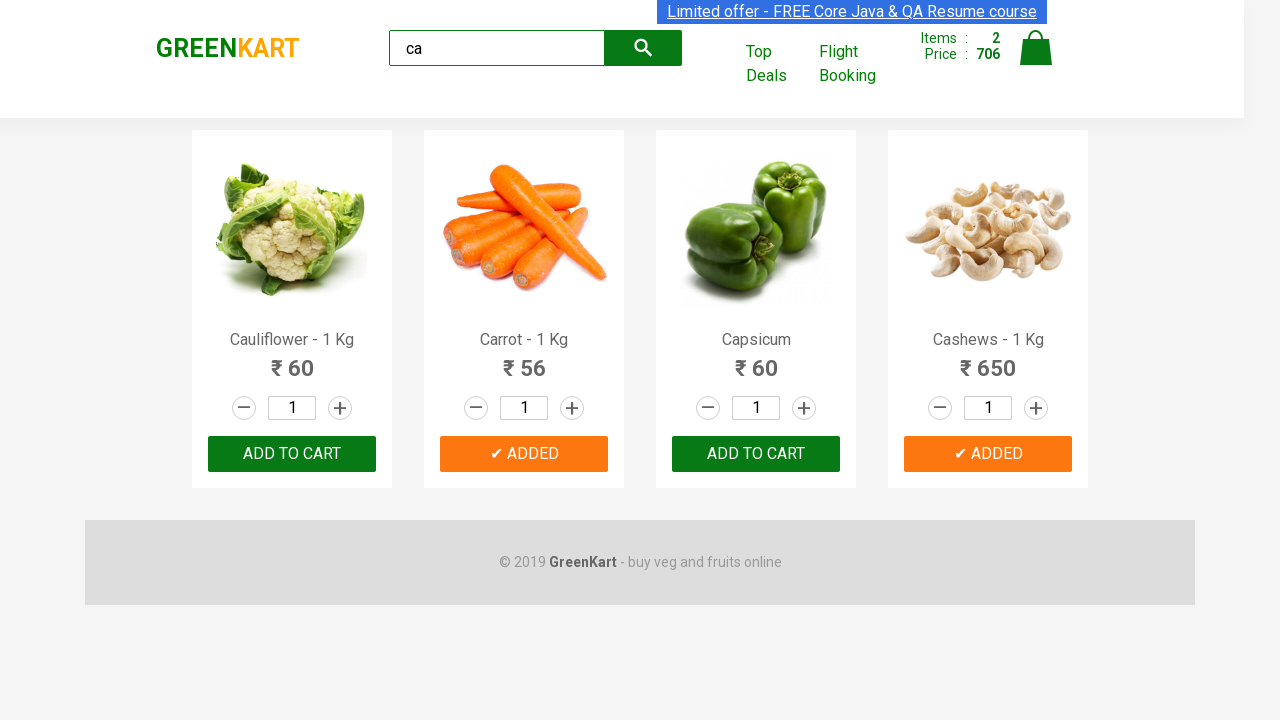

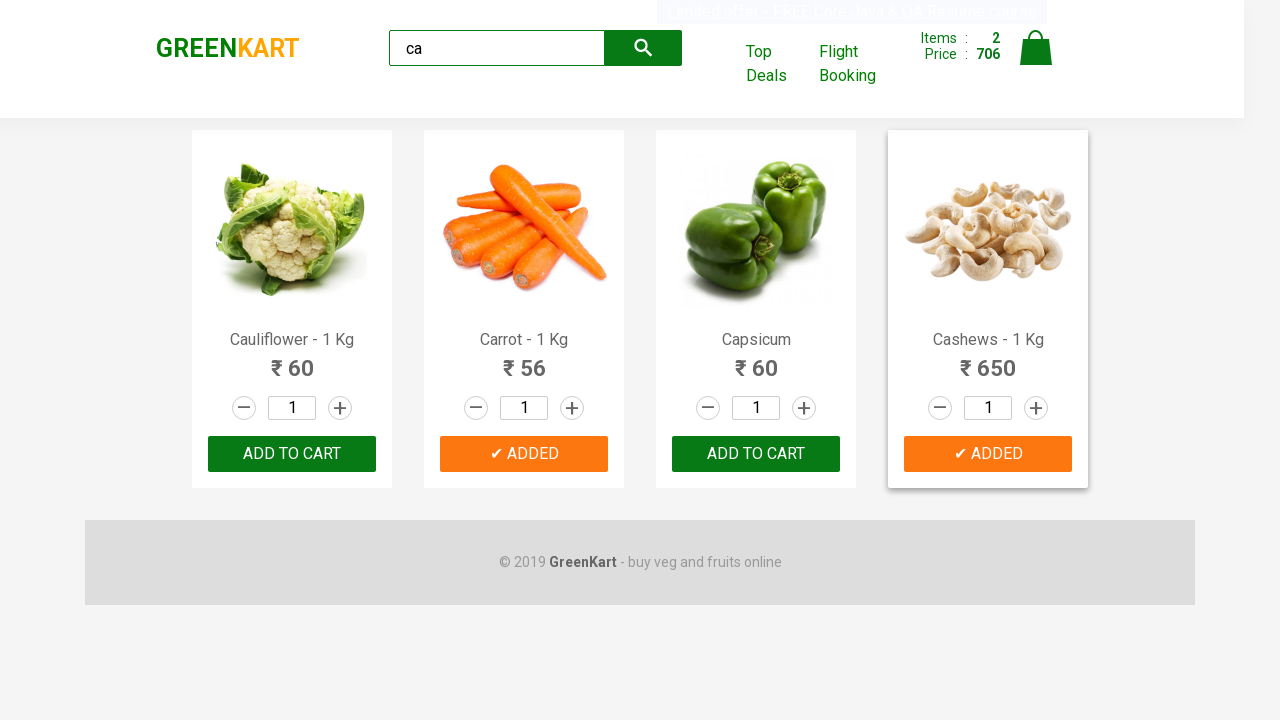